Tests interaction with iframes by navigating to a frames demo page and filling a text input inside a nested frame

Starting URL: https://ui.vision/demo/webtest/frames/

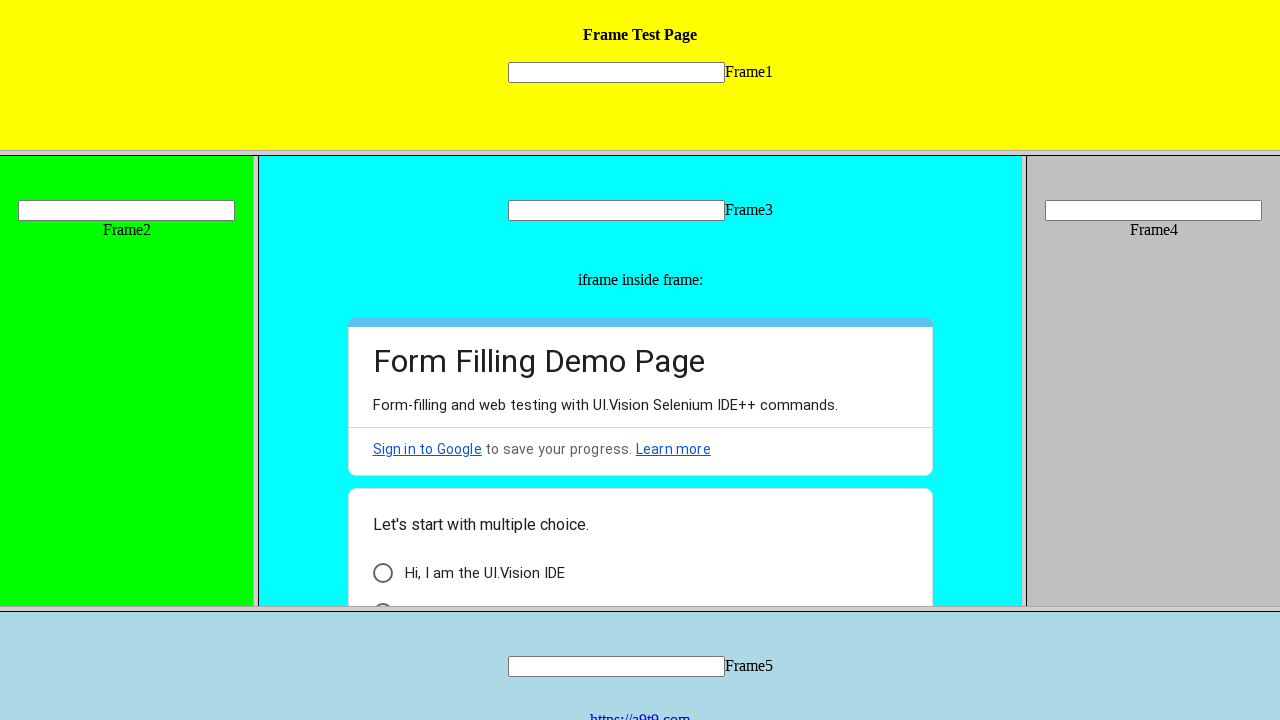

Navigated to frames demo page
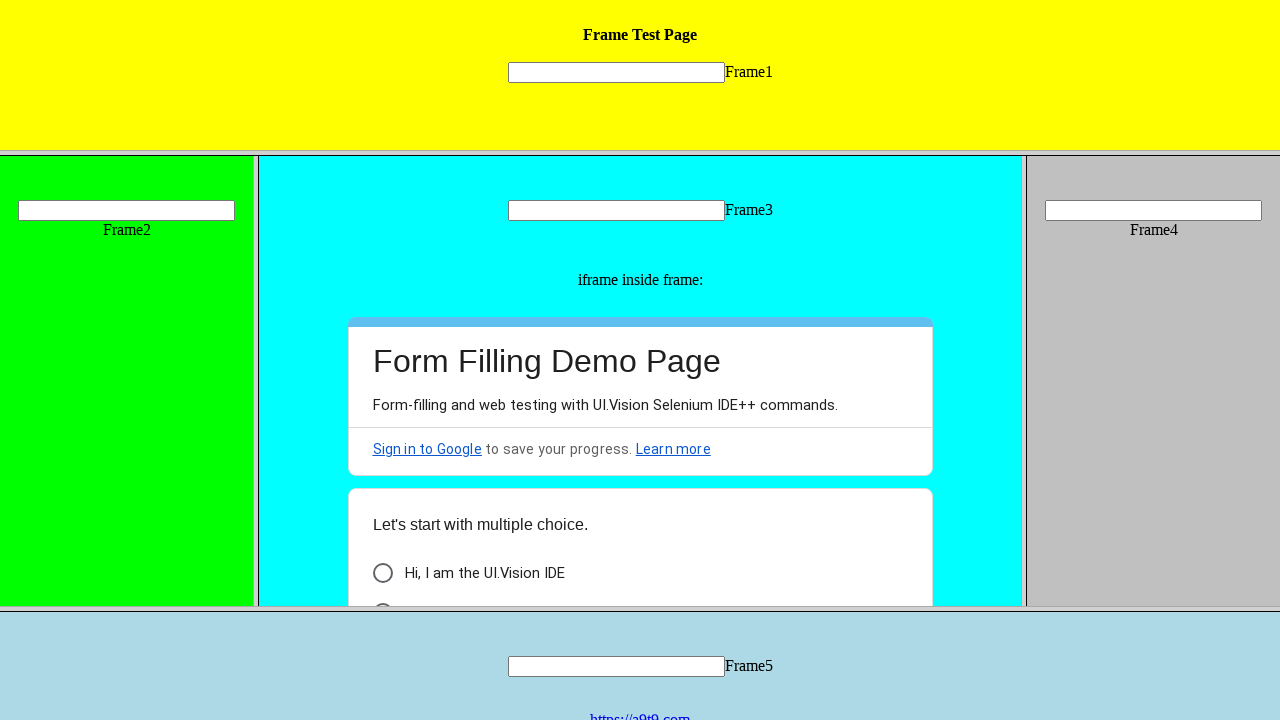

Located frame_1 by URL
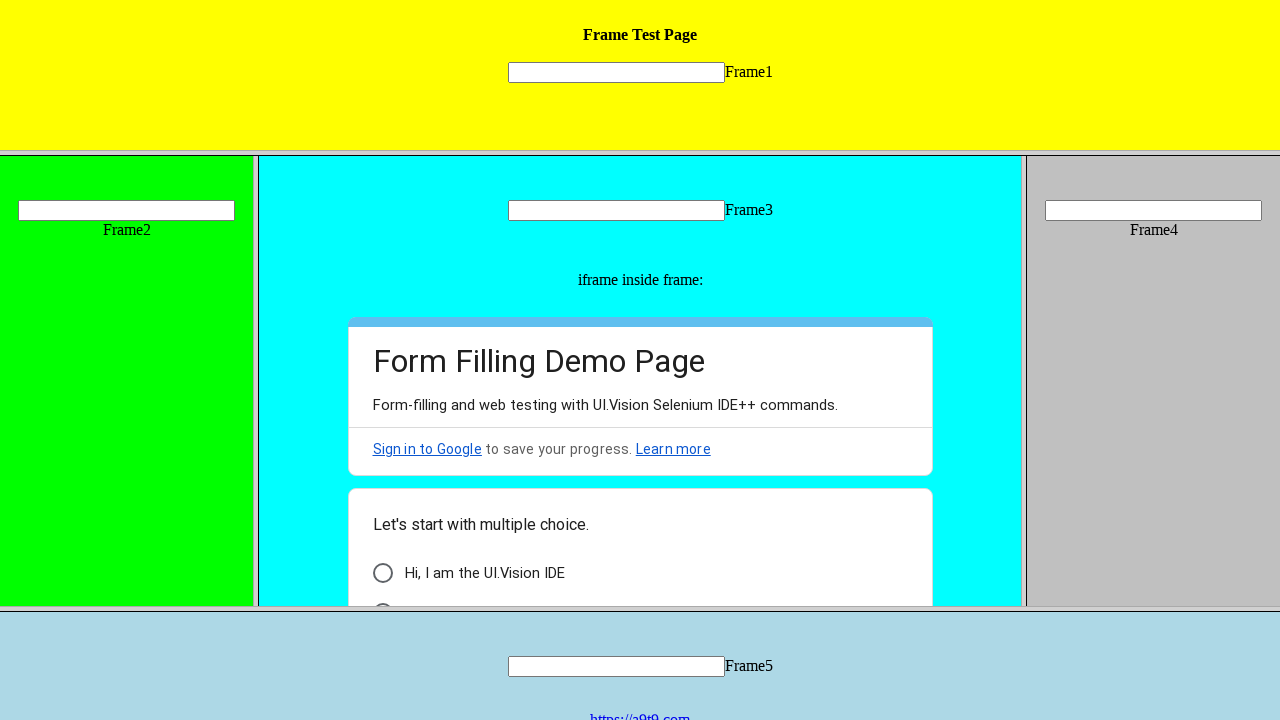

Filled text input in nested frame with 'silpa' on //input[@name='mytext1']
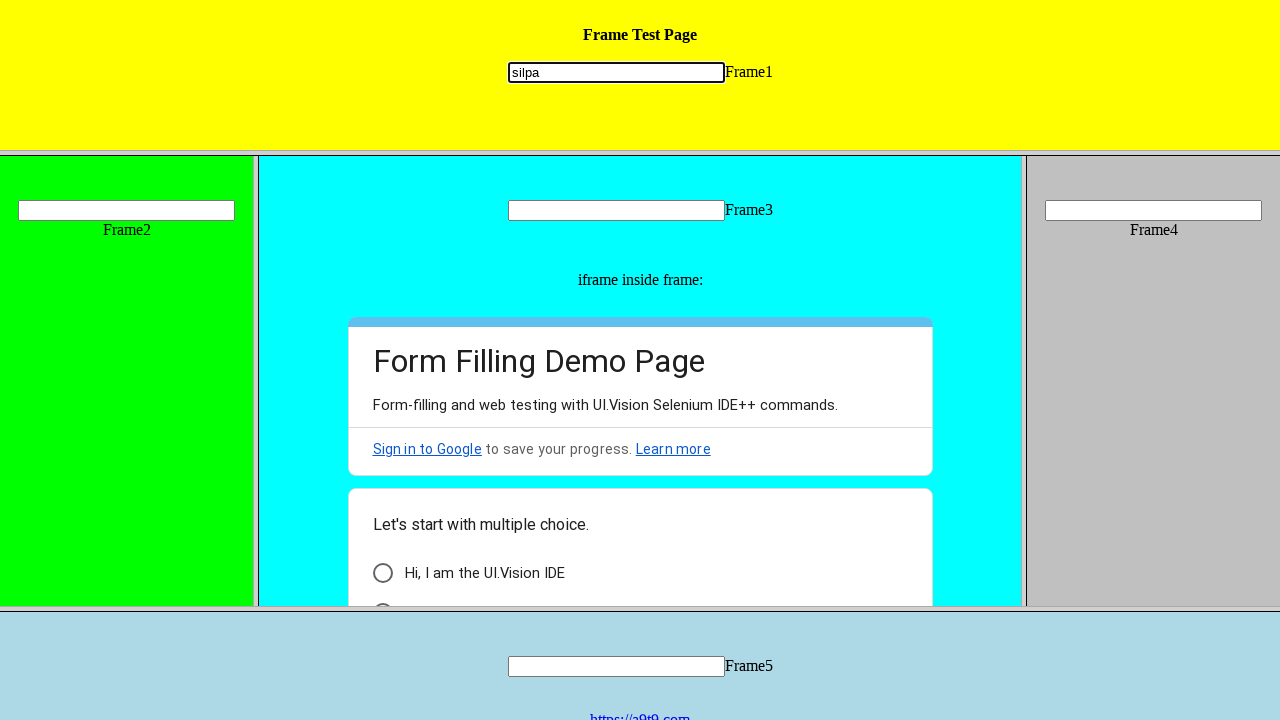

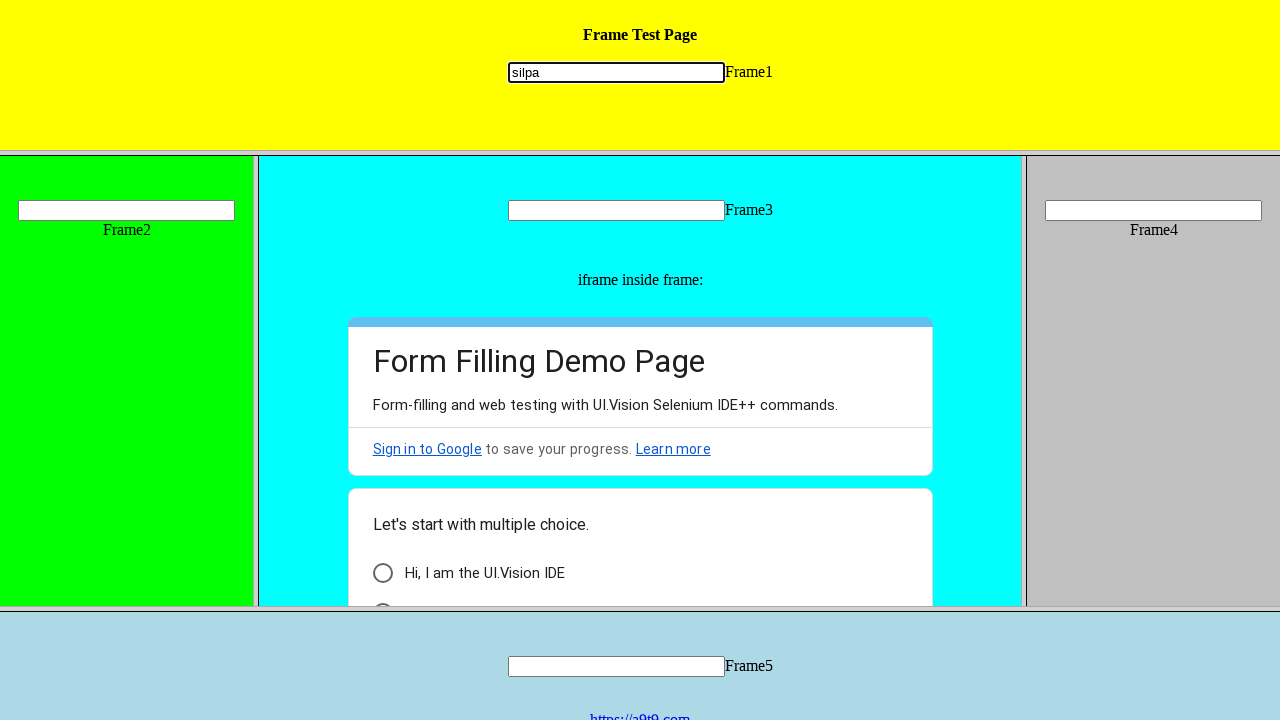